Navigates to a quotes website, waits for quotes to load, and clicks the "Next" button to navigate to the next page of quotes.

Starting URL: http://quotes.toscrape.com/

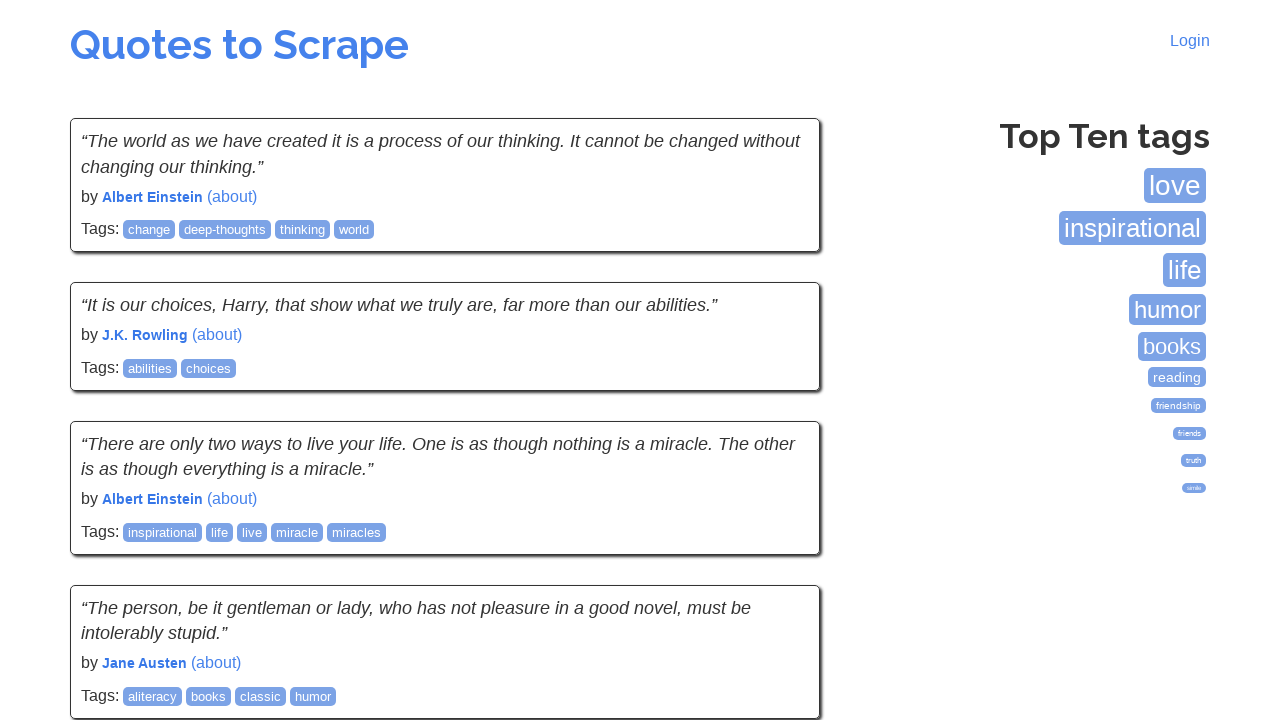

Navigated to quotes website
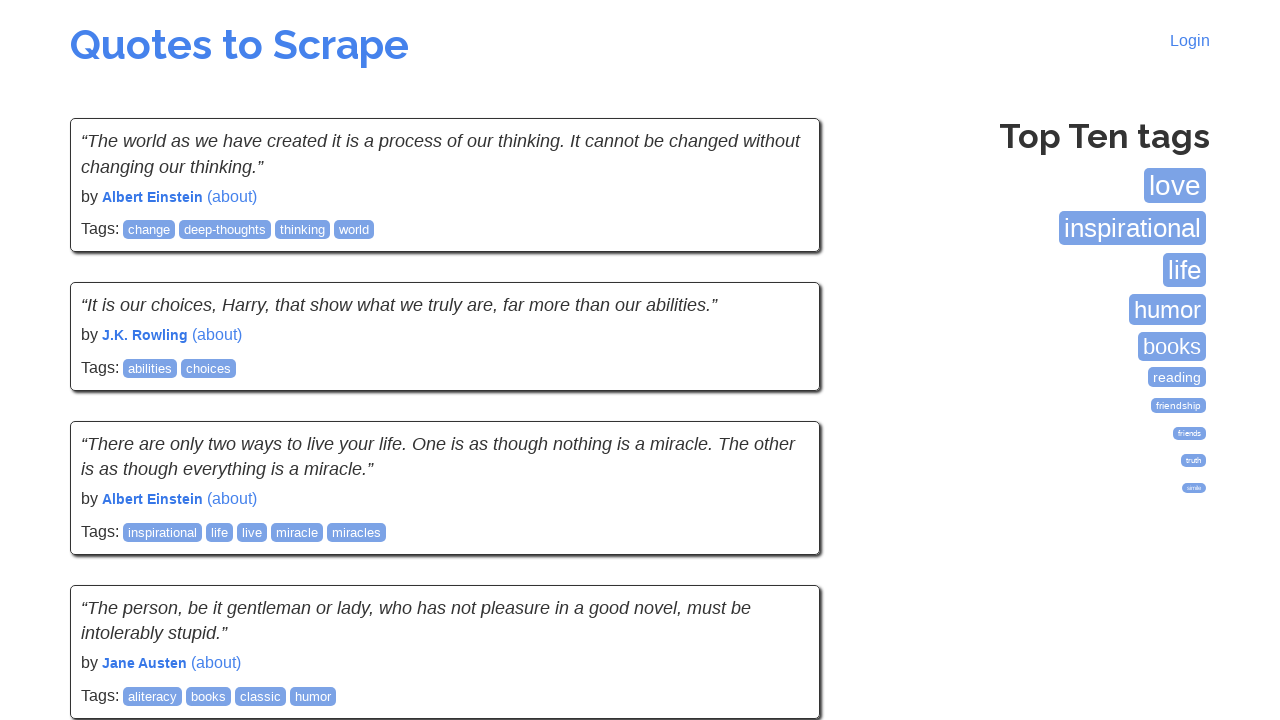

Initial quotes loaded on page
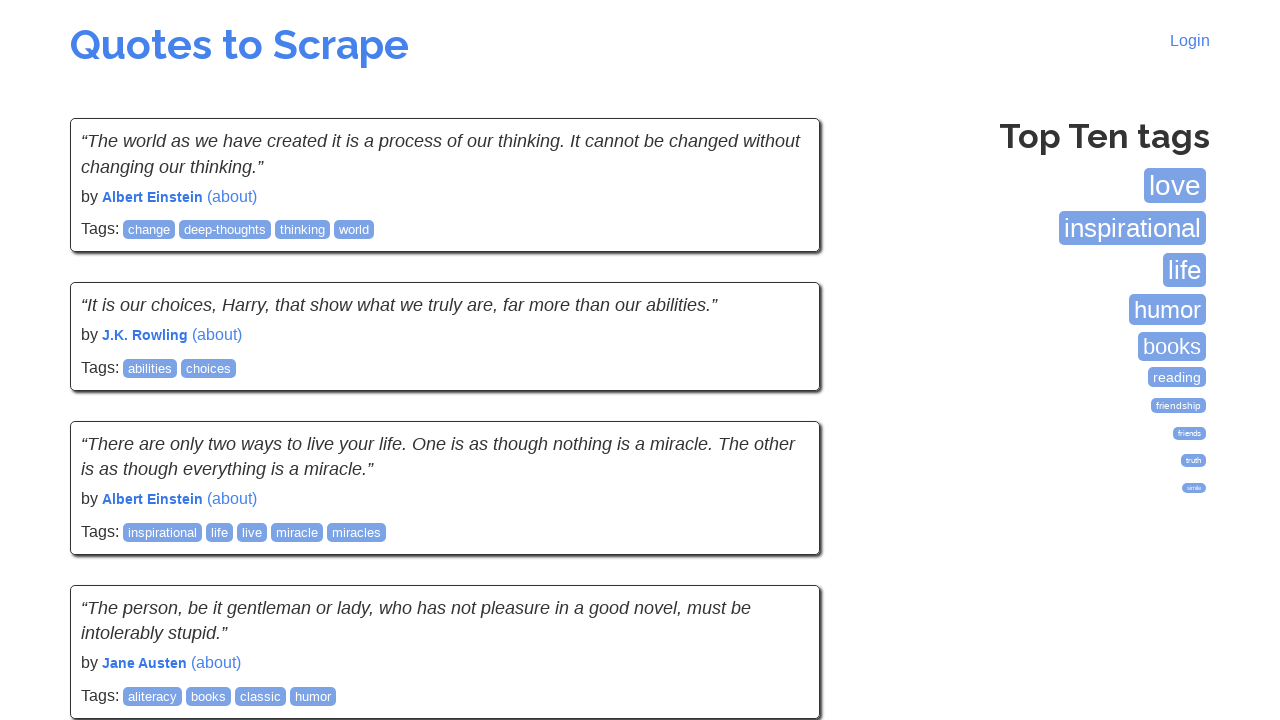

Clicked Next button to navigate to next page at (778, 542) on a:has-text('Next')
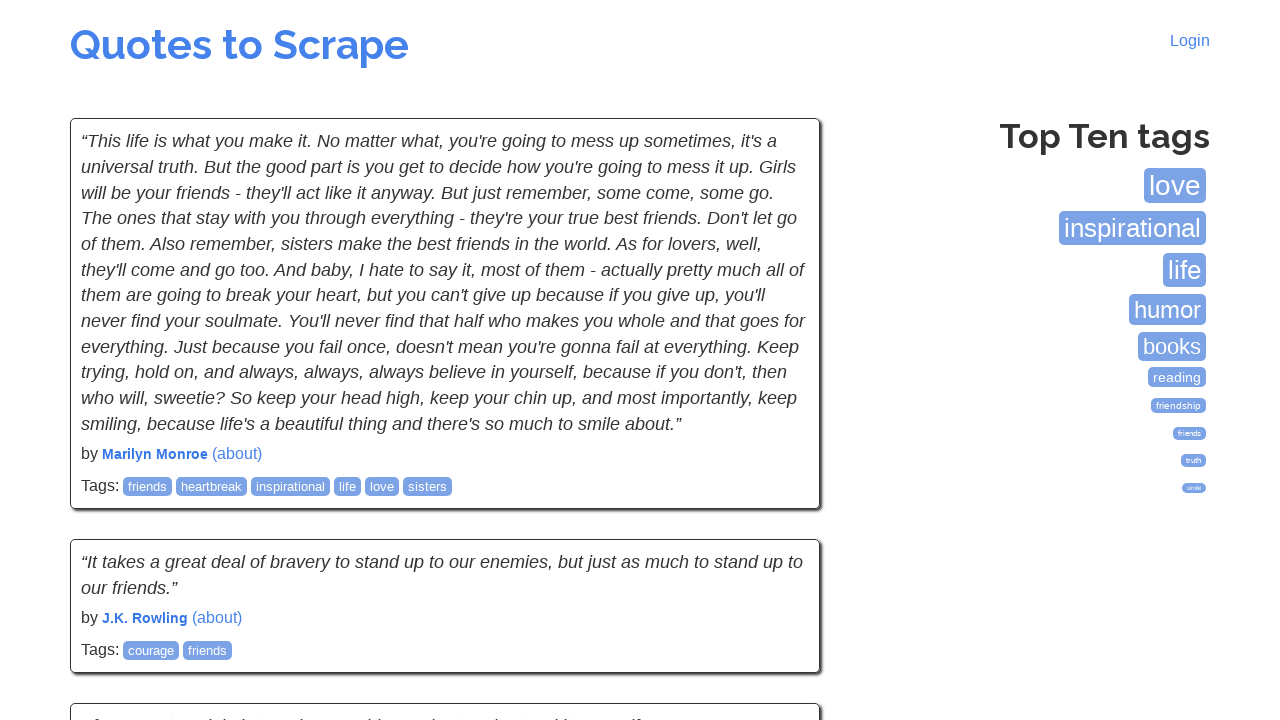

Next page quotes loaded successfully
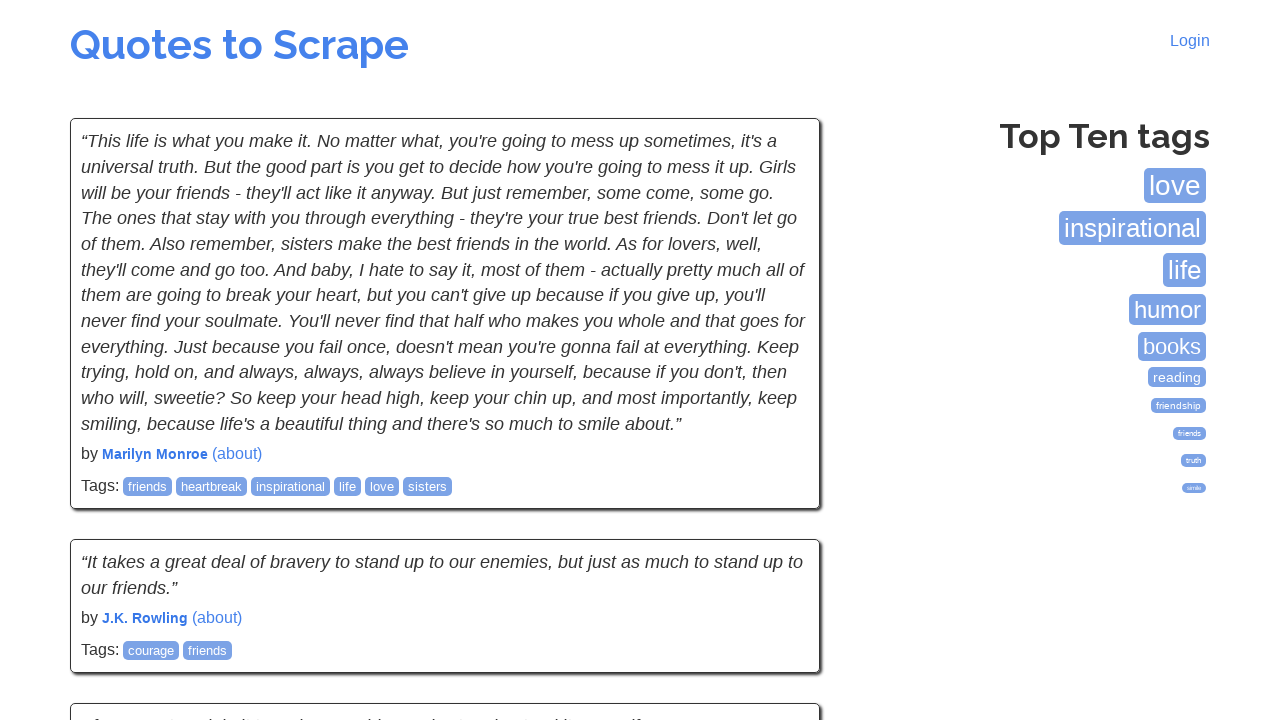

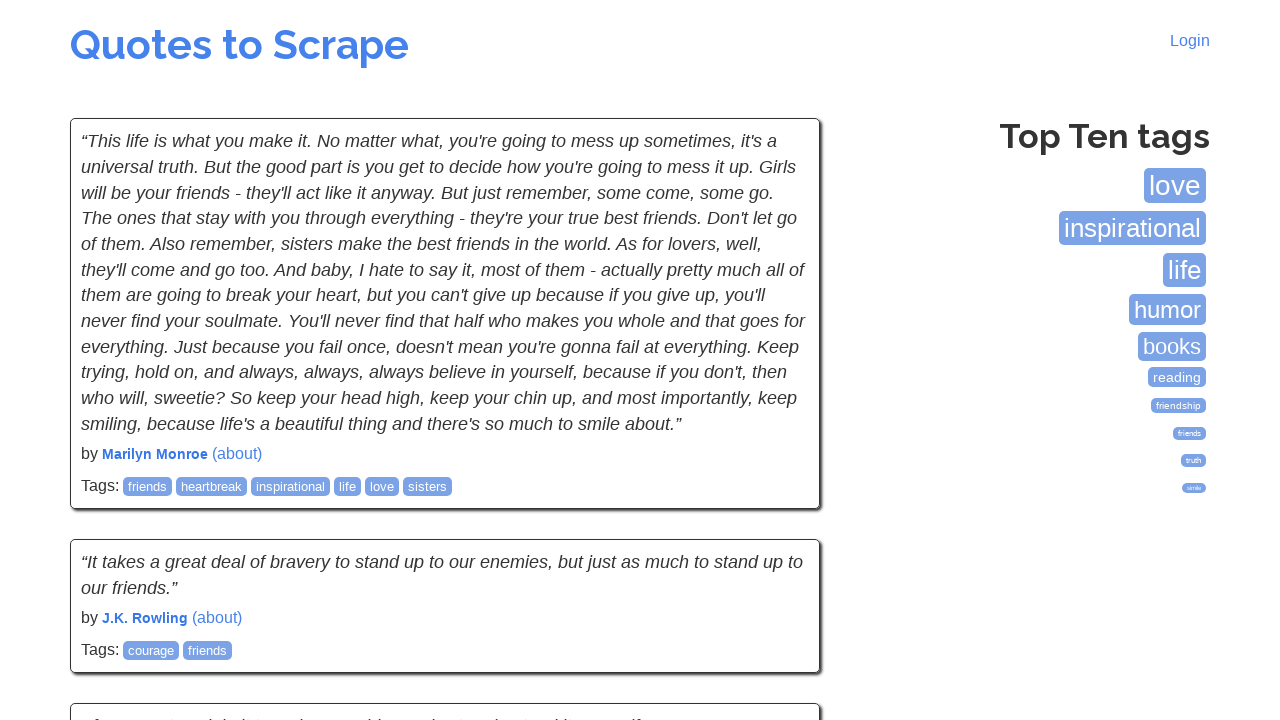